Navigates to Tesla Shop page and verifies the Shop Now button is present and clickable

Starting URL: https://www.tesla.com/

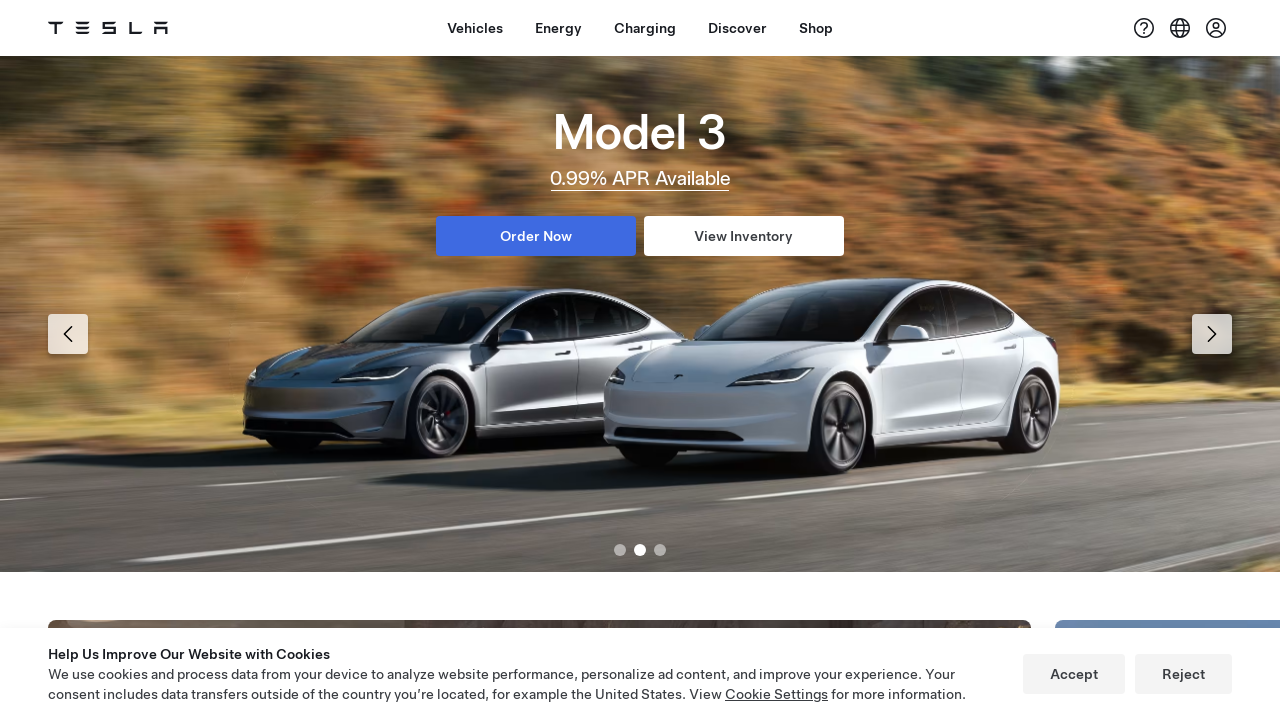

Clicked on Shop navigation item at (816, 28) on xpath=//a[@id='dx-nav-item--shop']
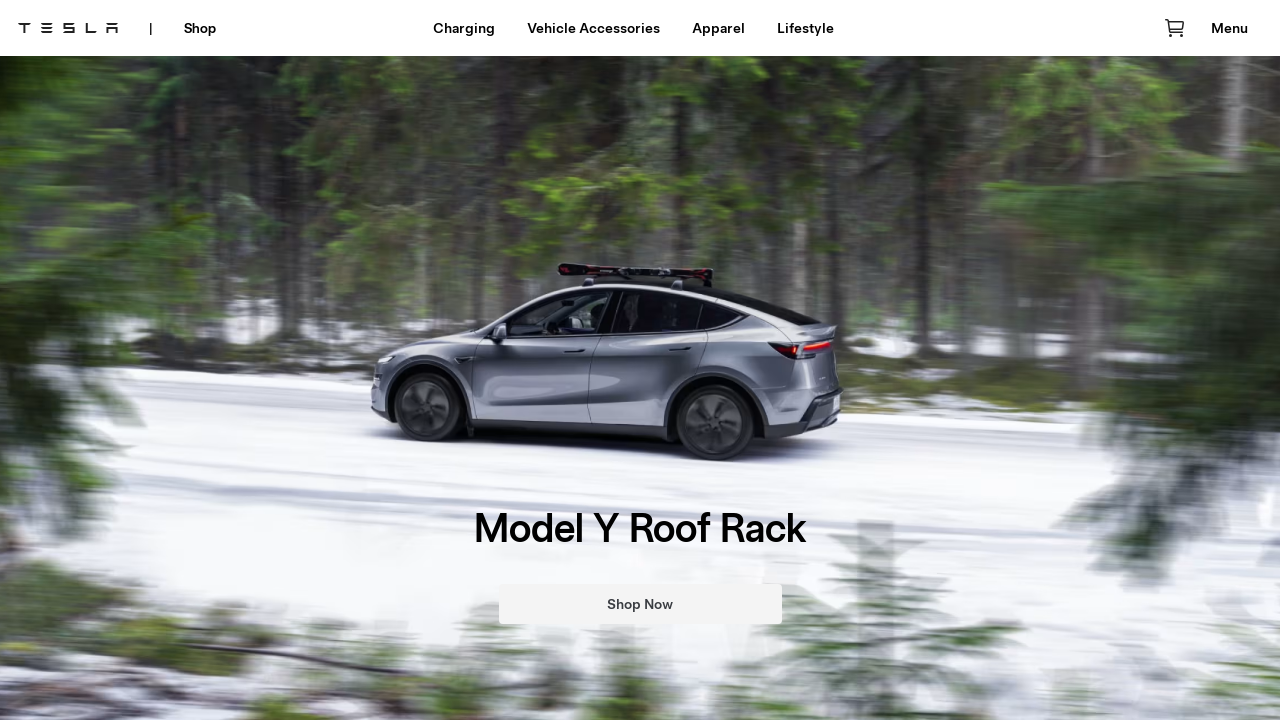

Shop page loaded and Shop Now button is present and clickable
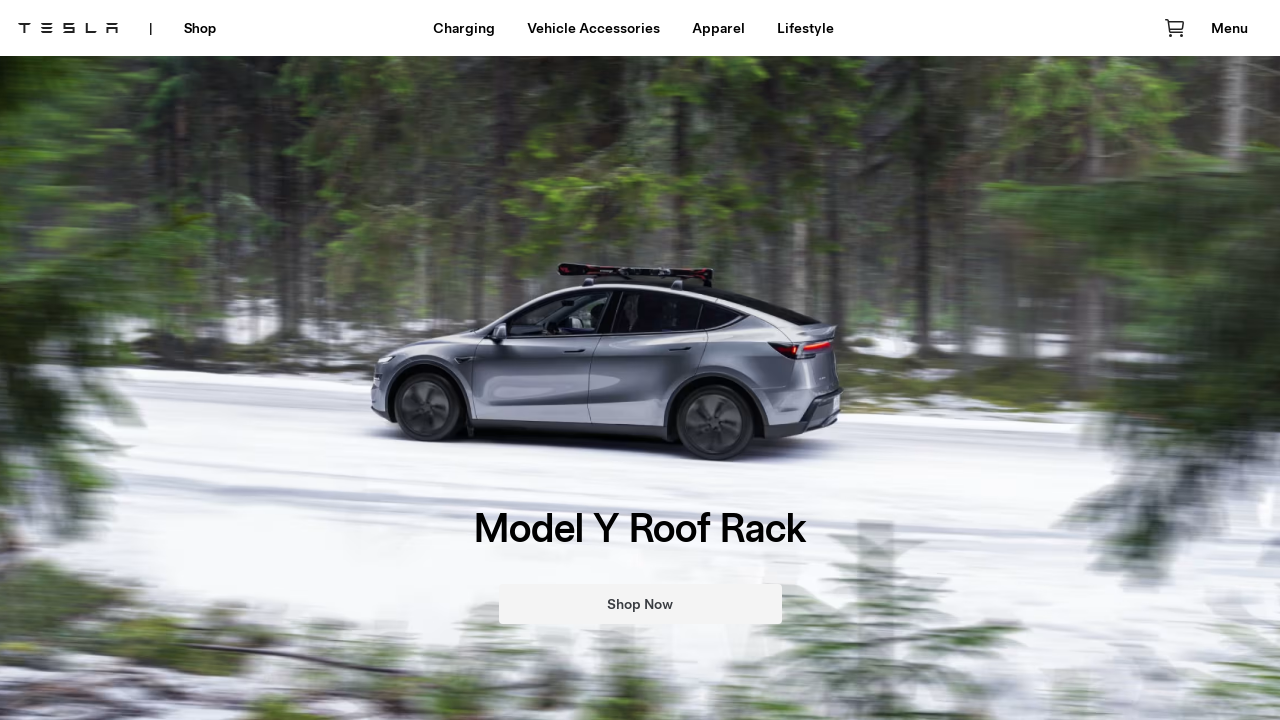

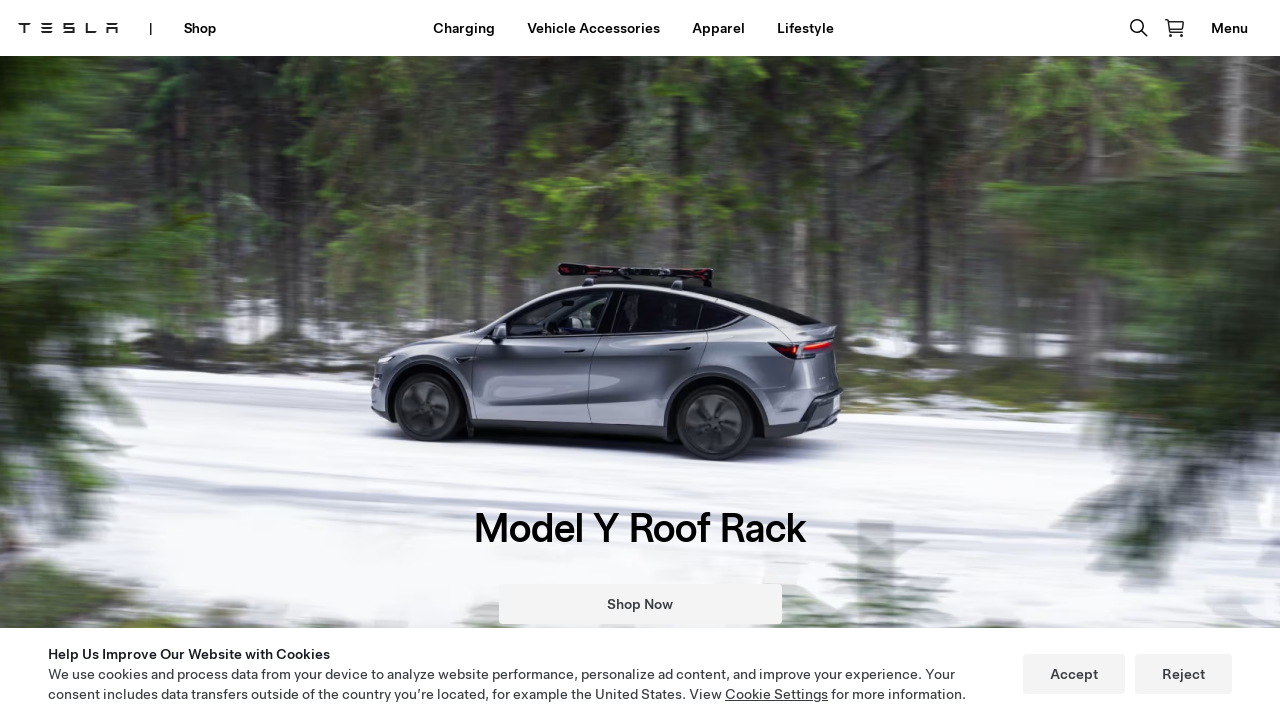